Navigates to the RedBus website and verifies the page loads by checking the page title and current URL are accessible.

Starting URL: https://www.redbus.in/

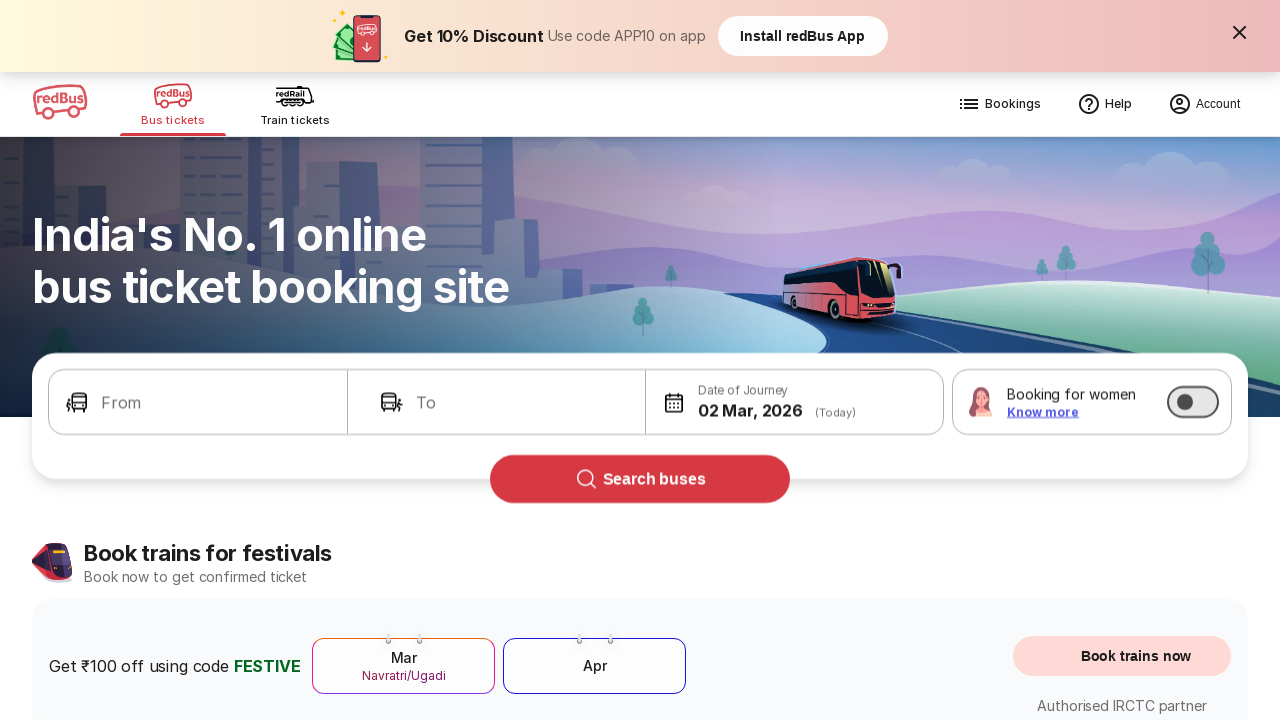

Waited for page to fully load (domcontentloaded)
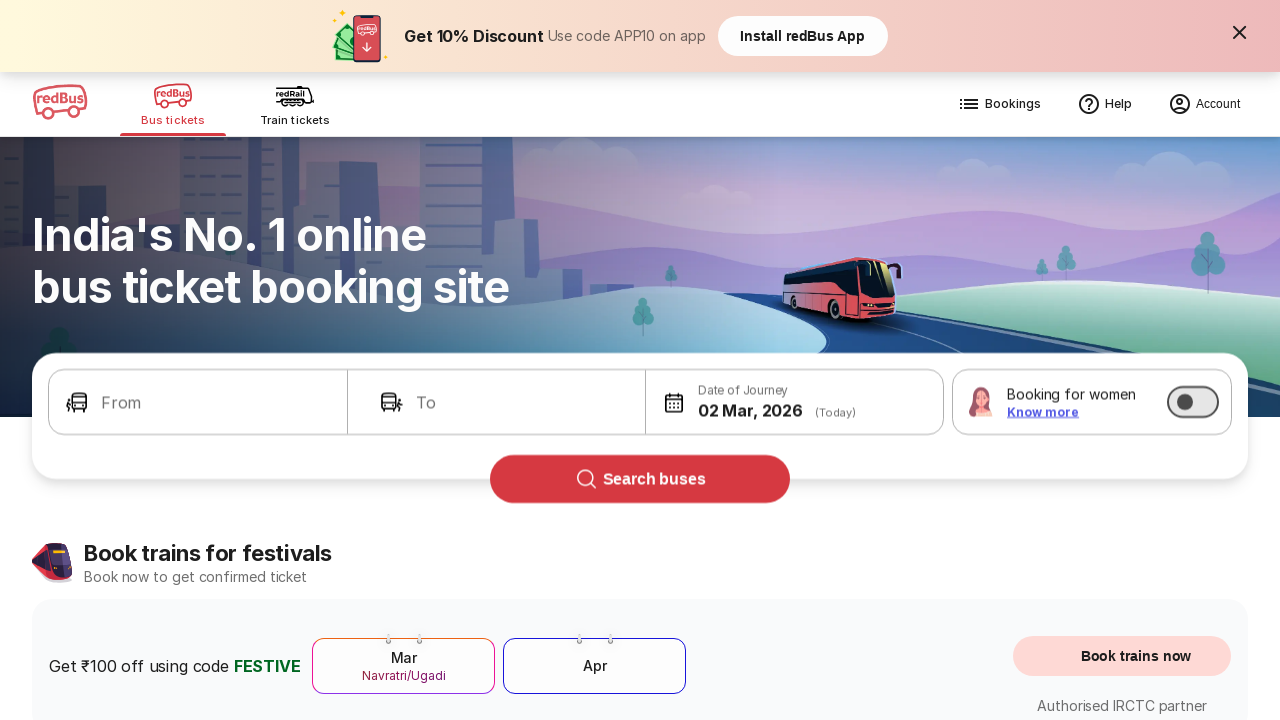

Retrieved page title: 'Bus Booking Online and Train Tickets at Lowest Price - redBus'
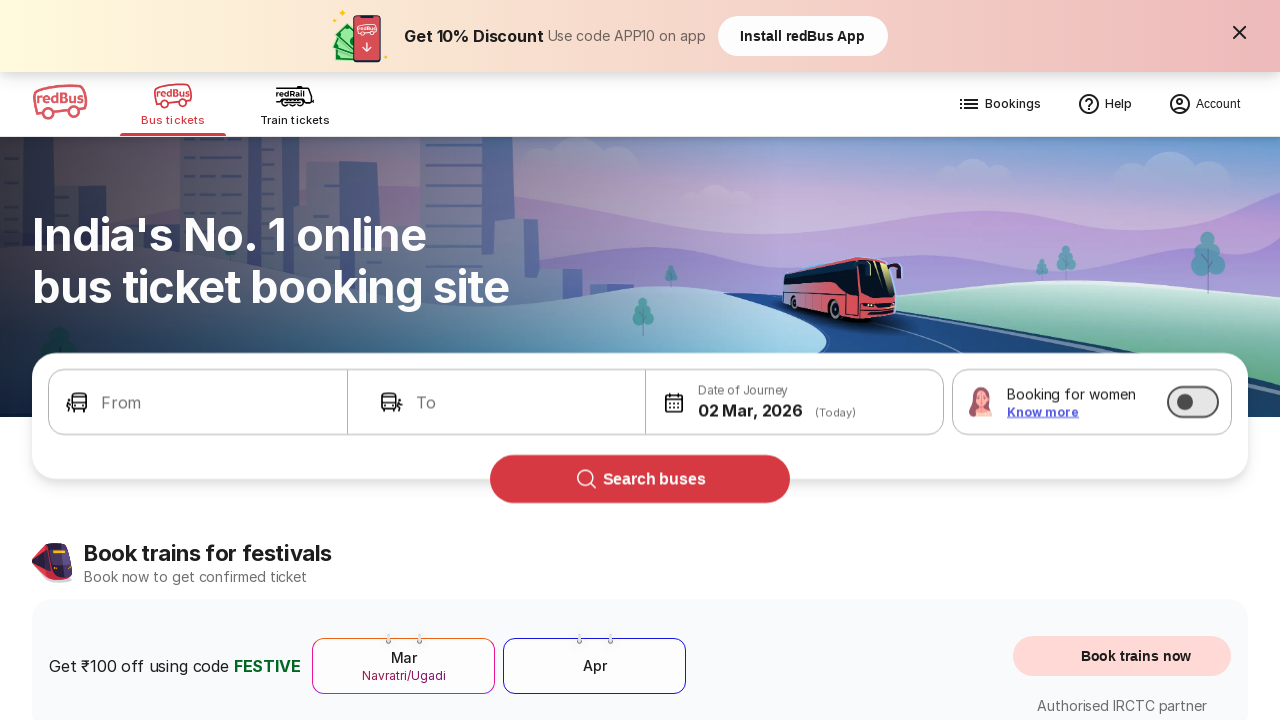

Verified page title is not empty
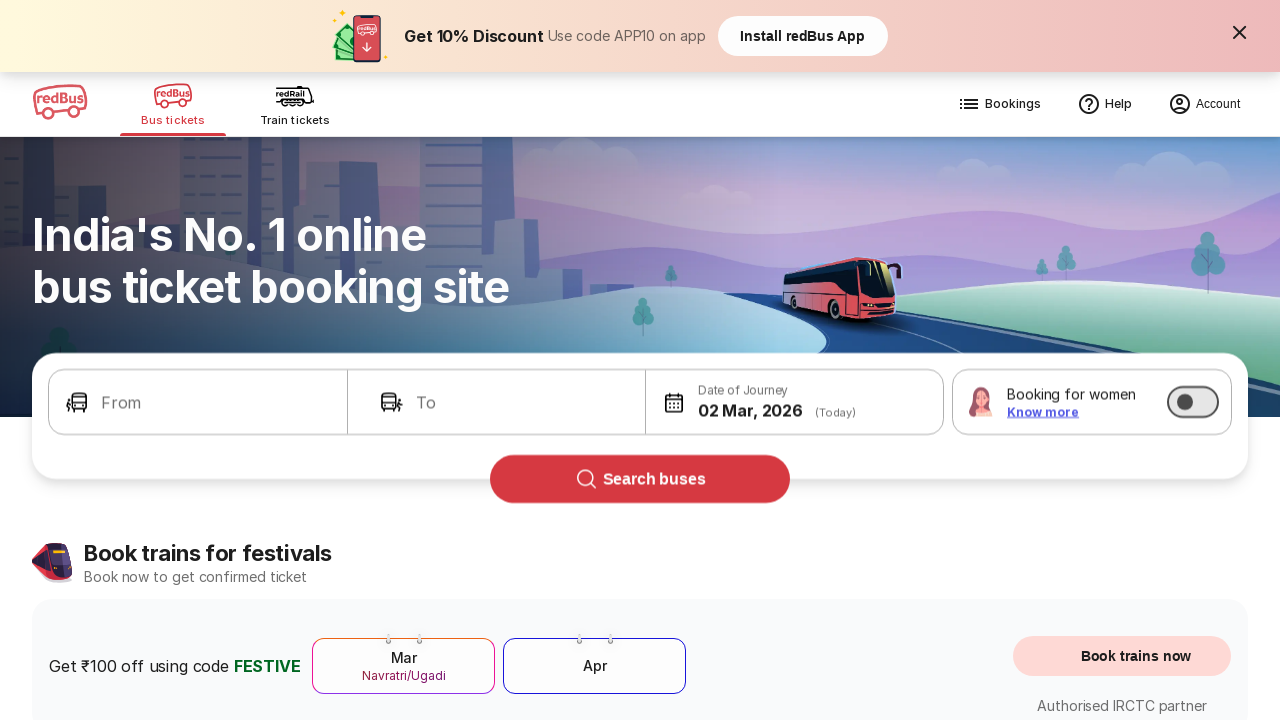

Retrieved current URL: 'https://www.redbus.in/'
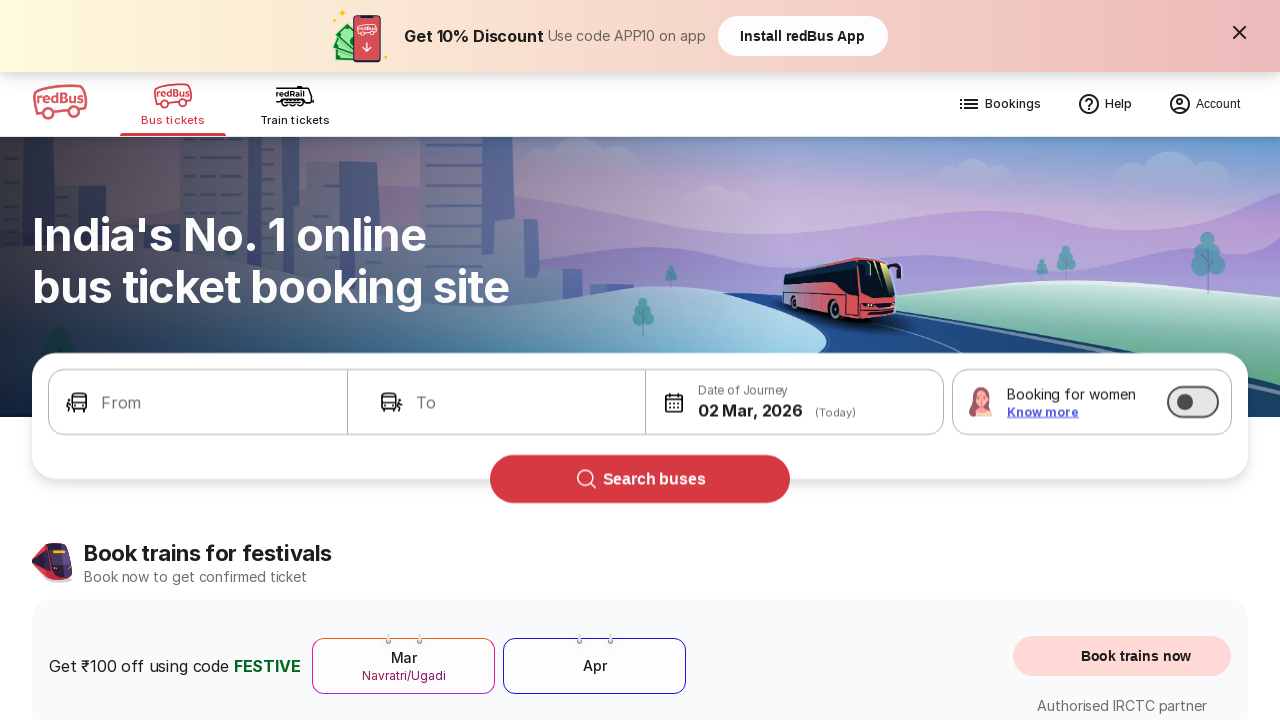

Verified current URL contains 'redbus.in'
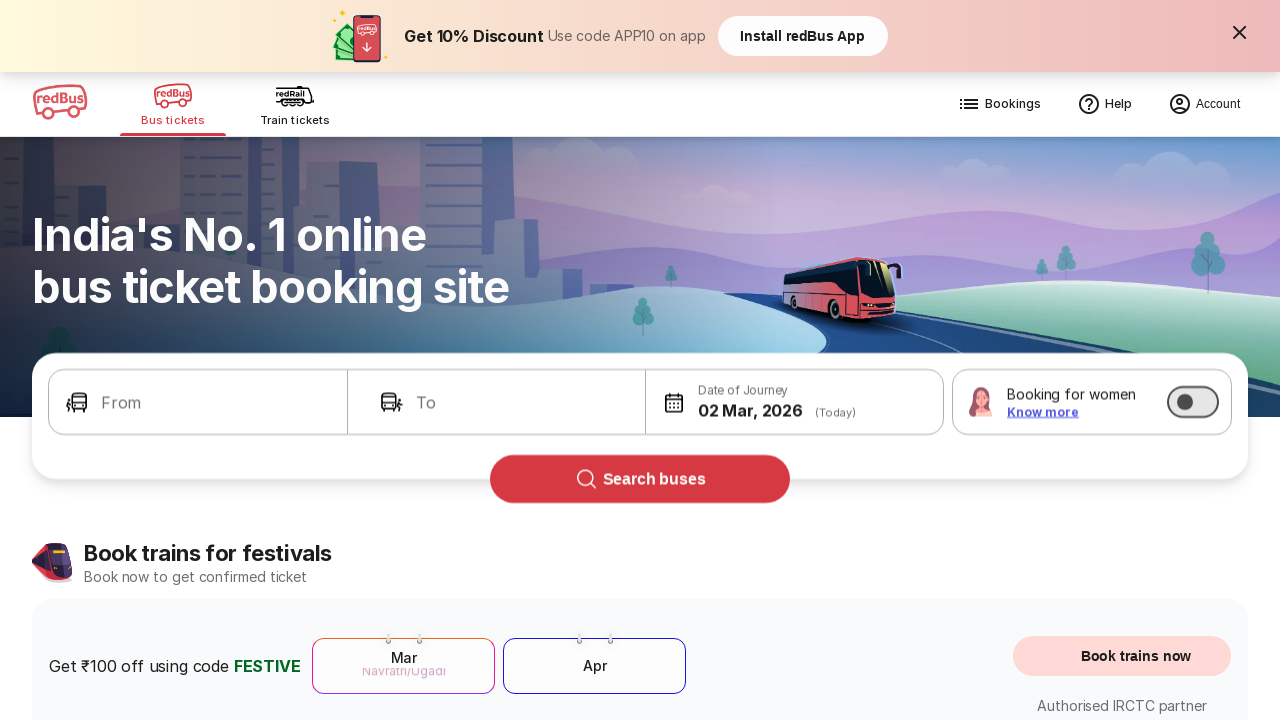

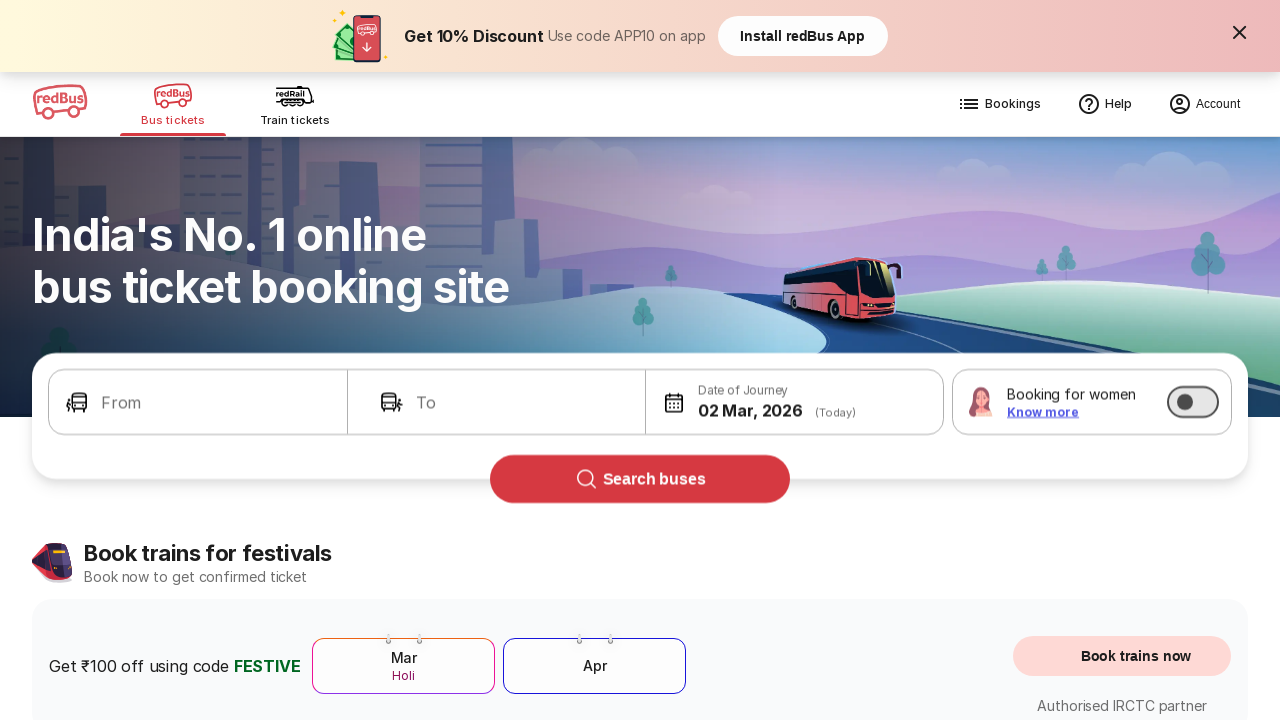